Navigates to the Playwright documentation website and clicks on the "Getting Started" link to access the getting started guide.

Starting URL: https://playwright.dev

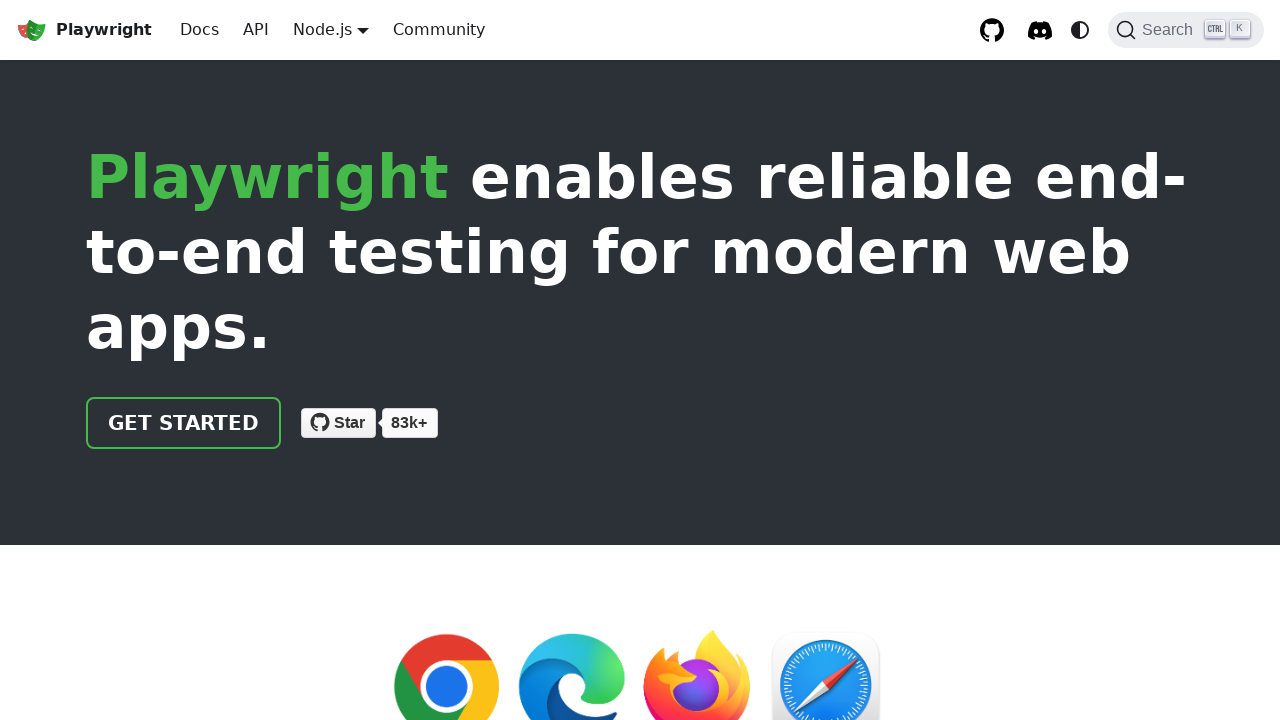

Navigated to Playwright documentation website
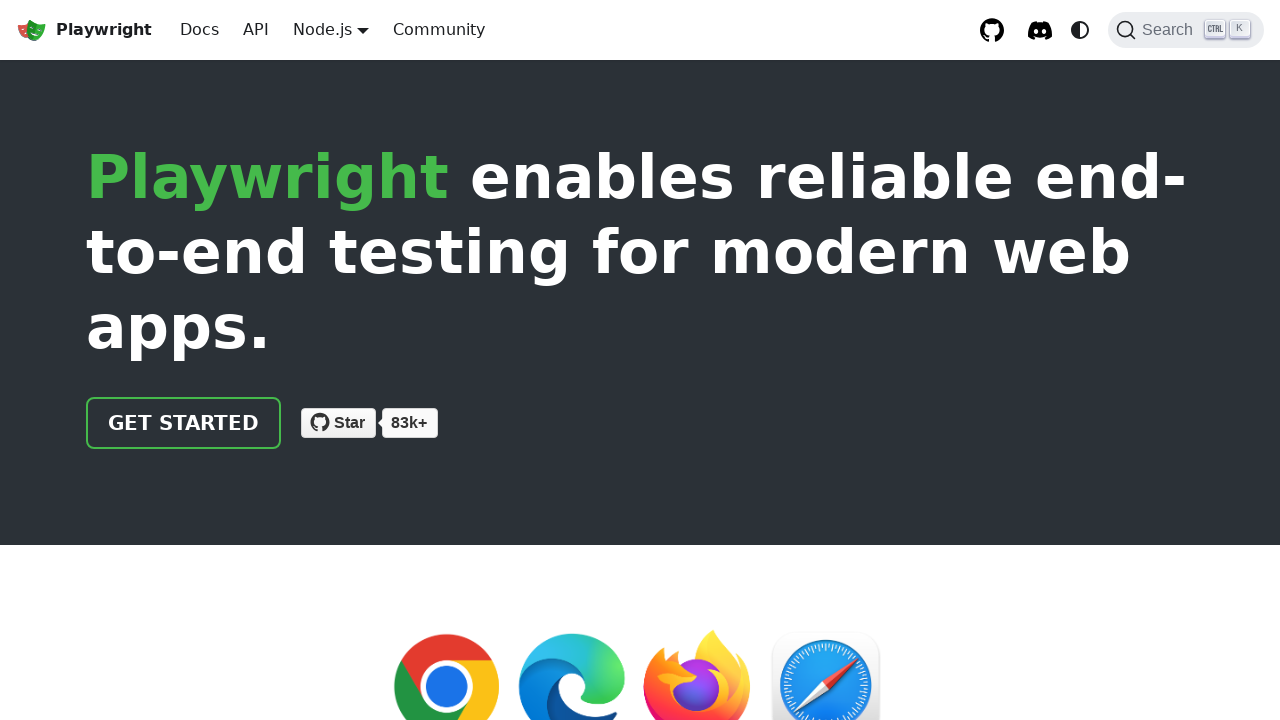

Clicked on the 'Getting Started' link at (146, 533) on internal:text="Getting Started"i
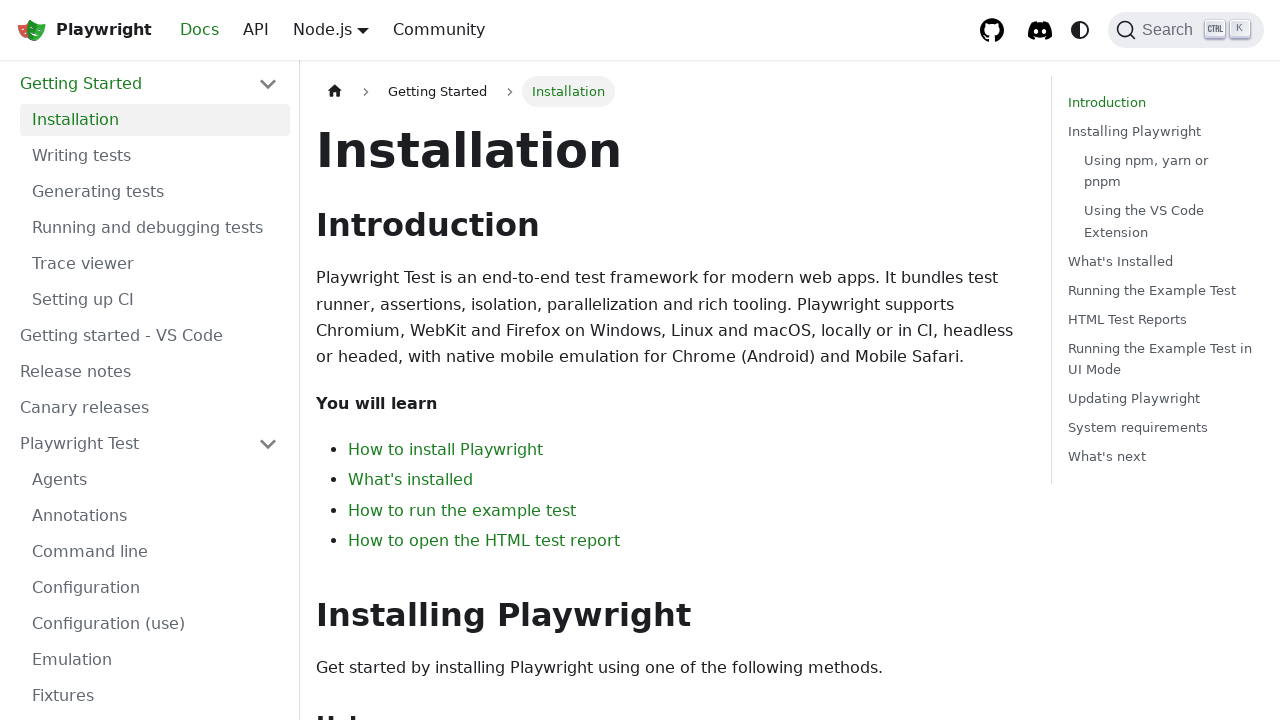

Getting Started guide page loaded
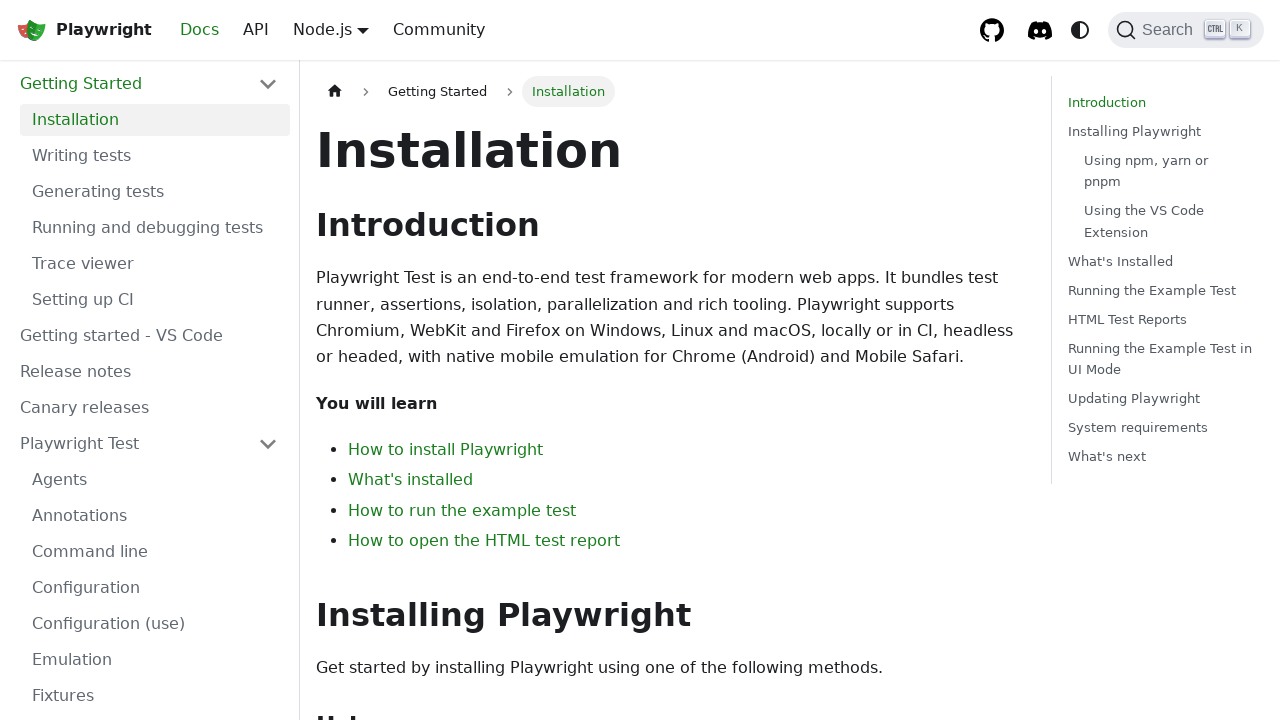

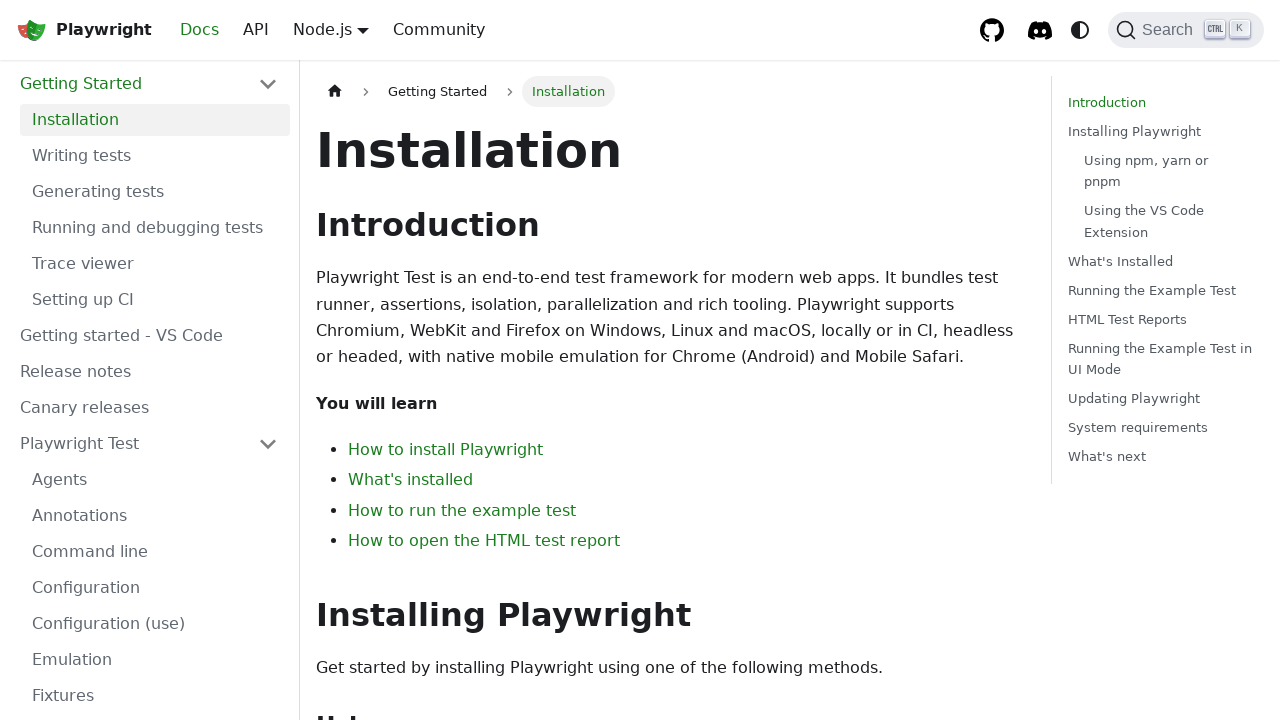